Tests that the text input field is cleared after adding a todo item to the list.

Starting URL: https://demo.playwright.dev/todomvc

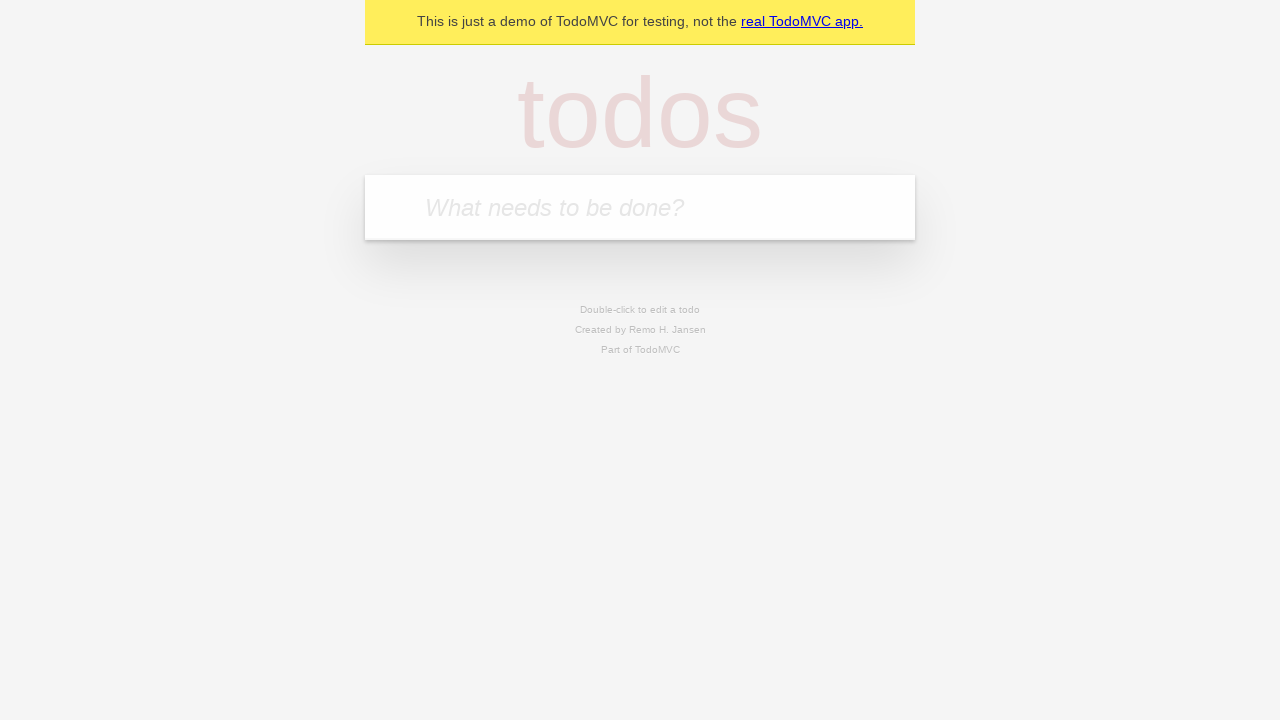

Located the 'What needs to be done?' input field
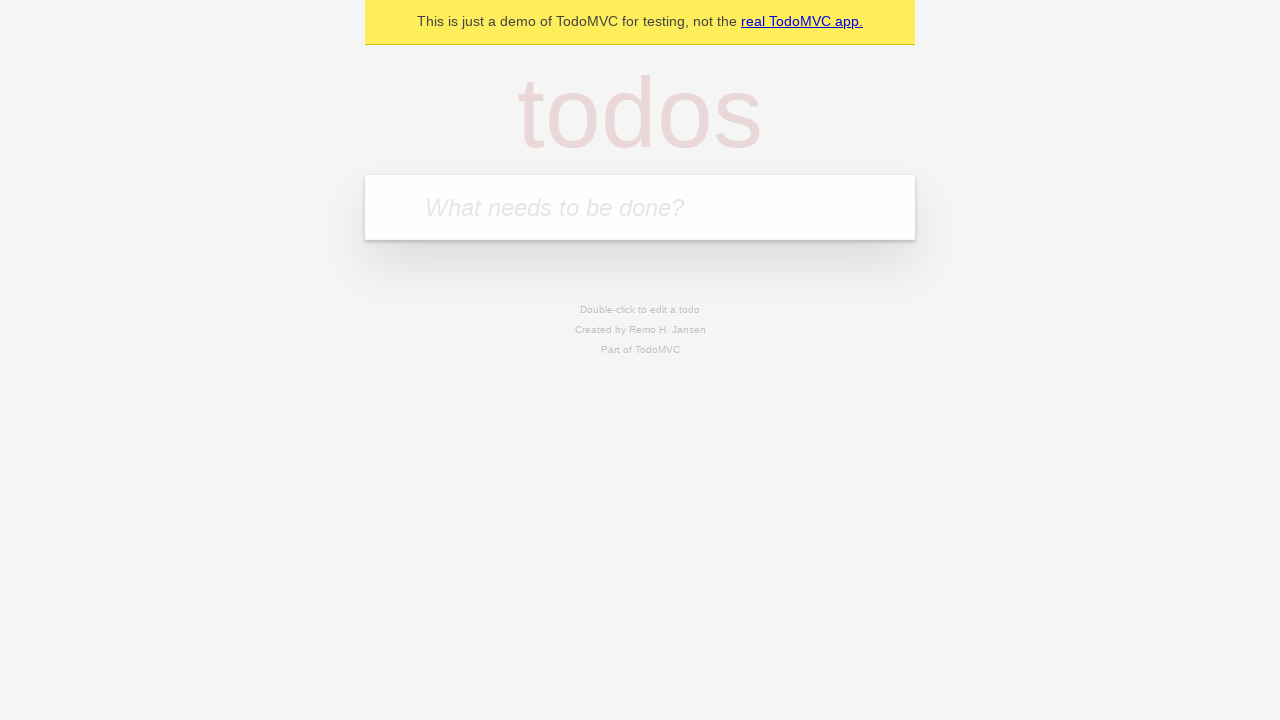

Filled input field with 'buy some cheese' on internal:attr=[placeholder="What needs to be done?"i]
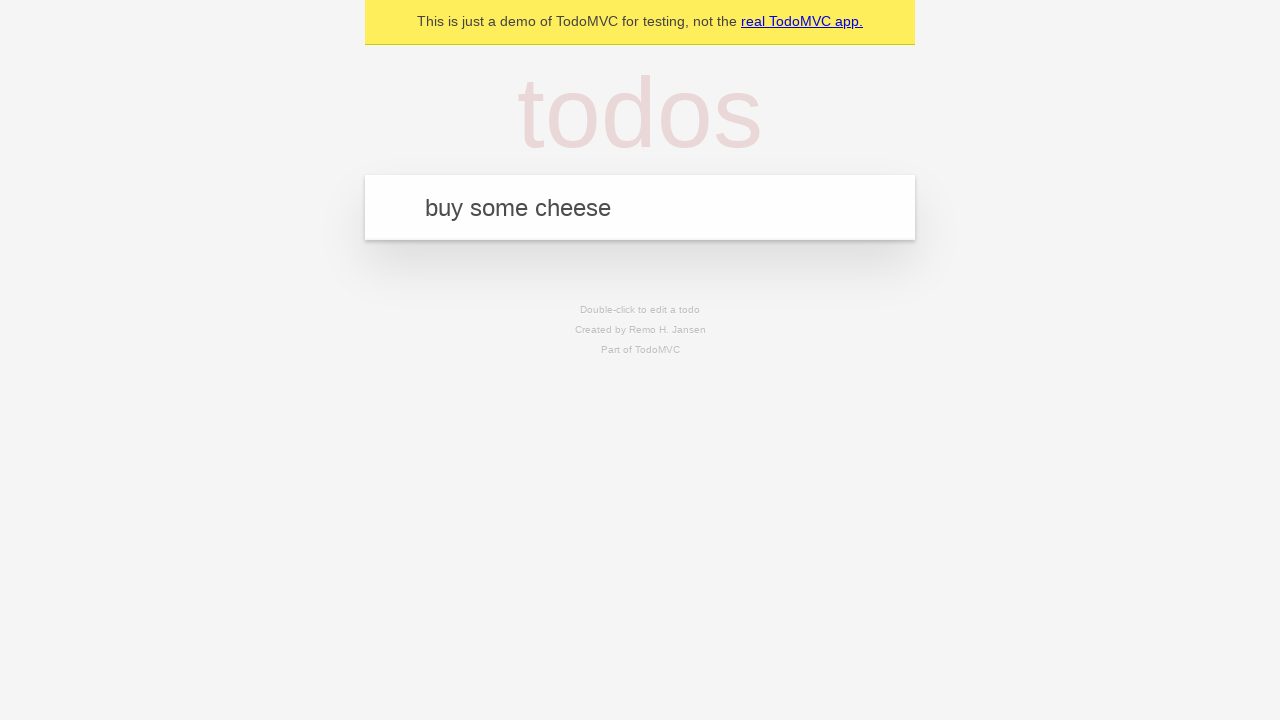

Pressed Enter to add the todo item on internal:attr=[placeholder="What needs to be done?"i]
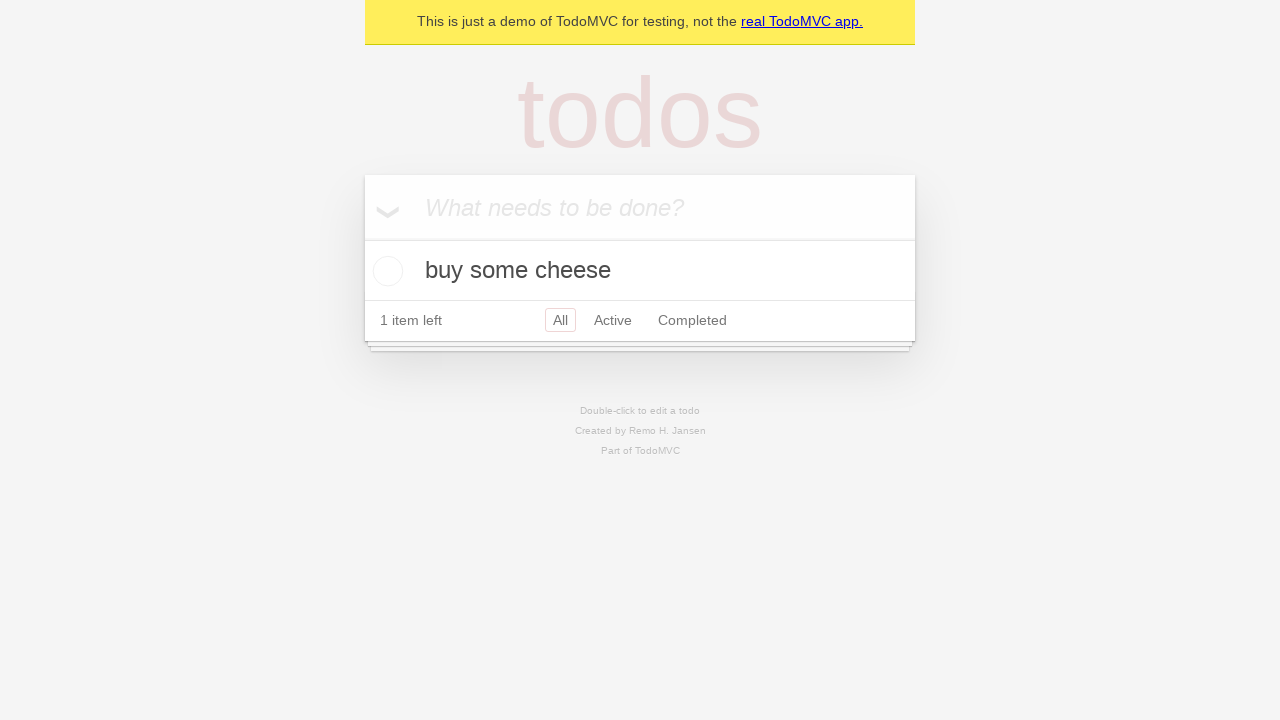

Todo item appeared in the list
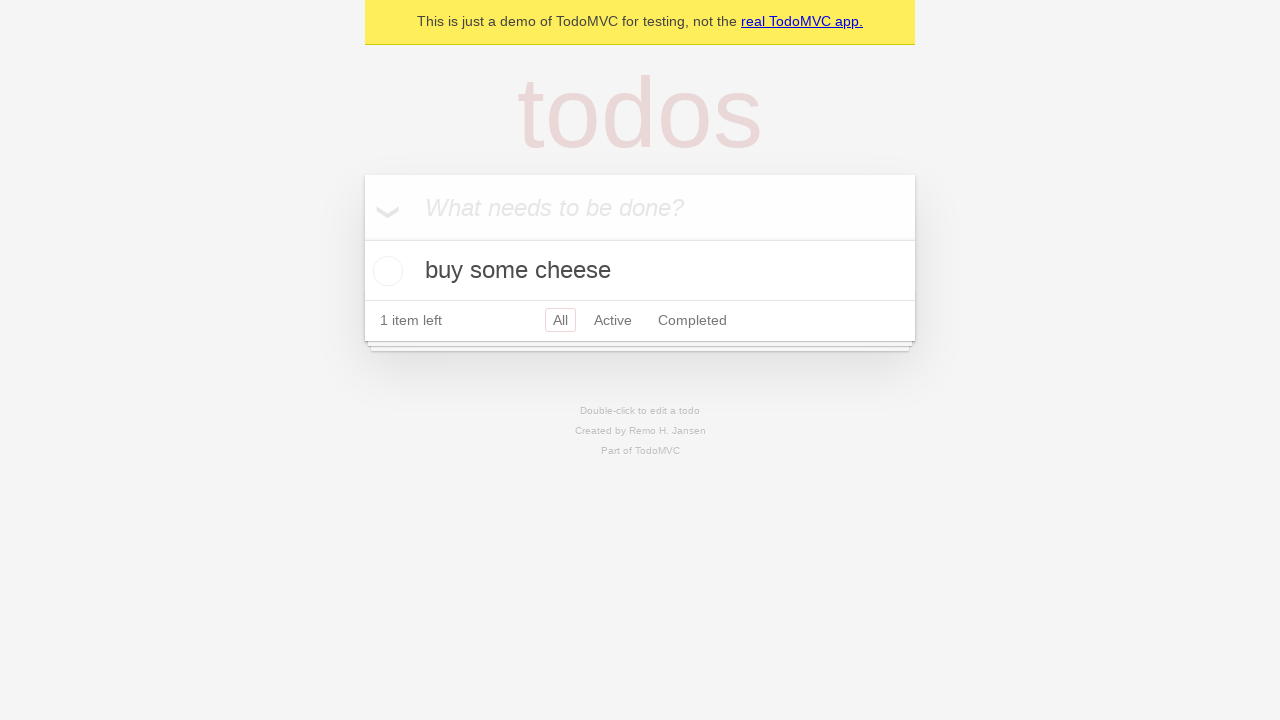

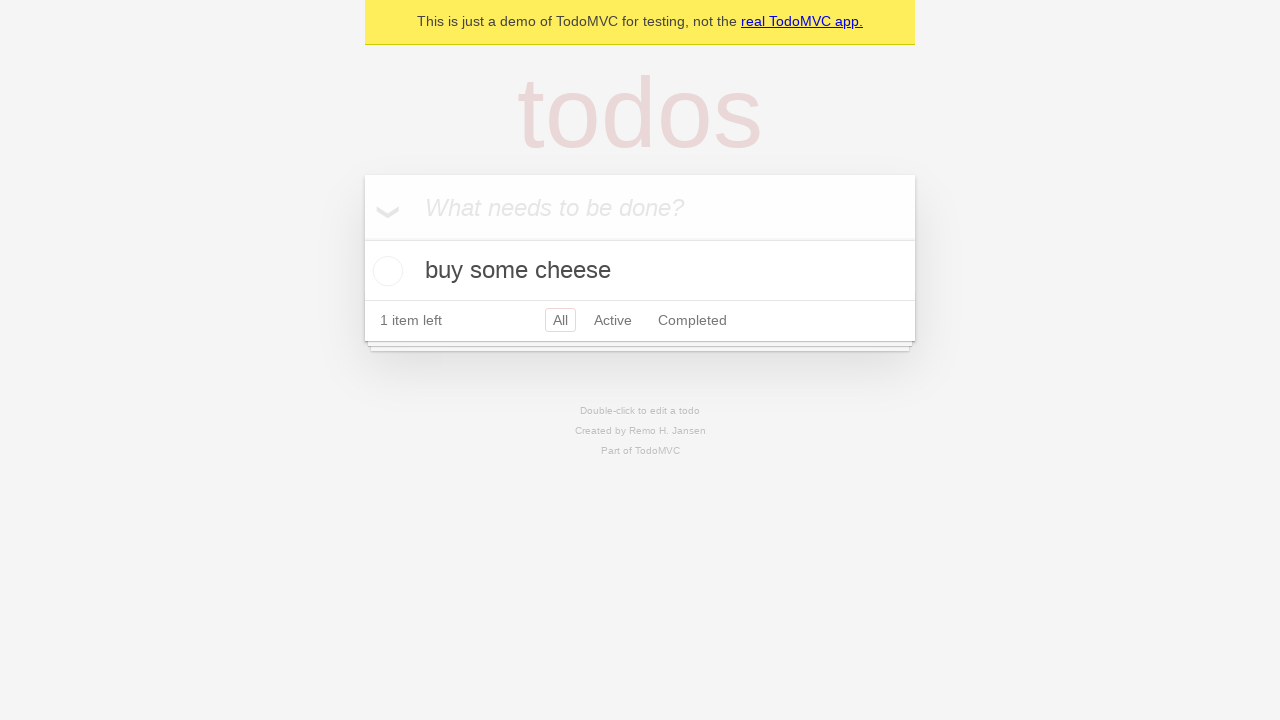